Clicks on the main "Películas" (Movies) navigation link in the header

Starting URL: https://www.sensacine.com

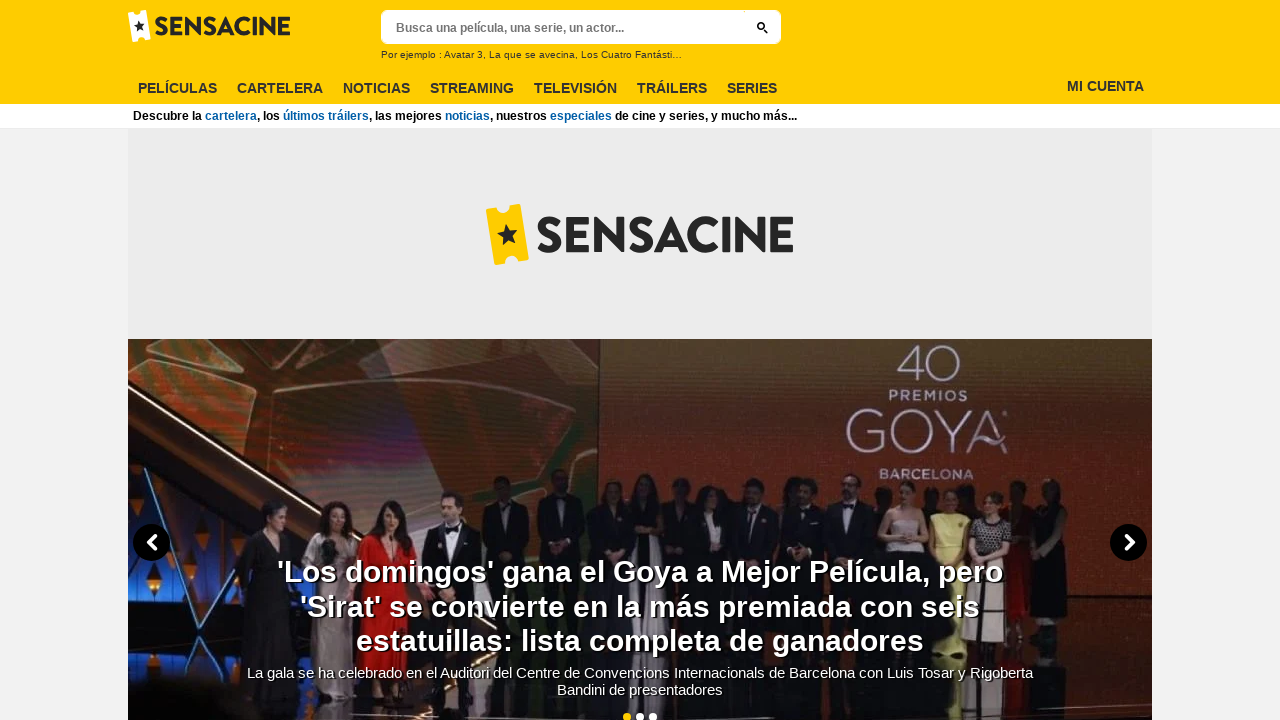

Clicked on the main 'Películas' (Movies) navigation link in the header at (178, 88) on .header-nav-link
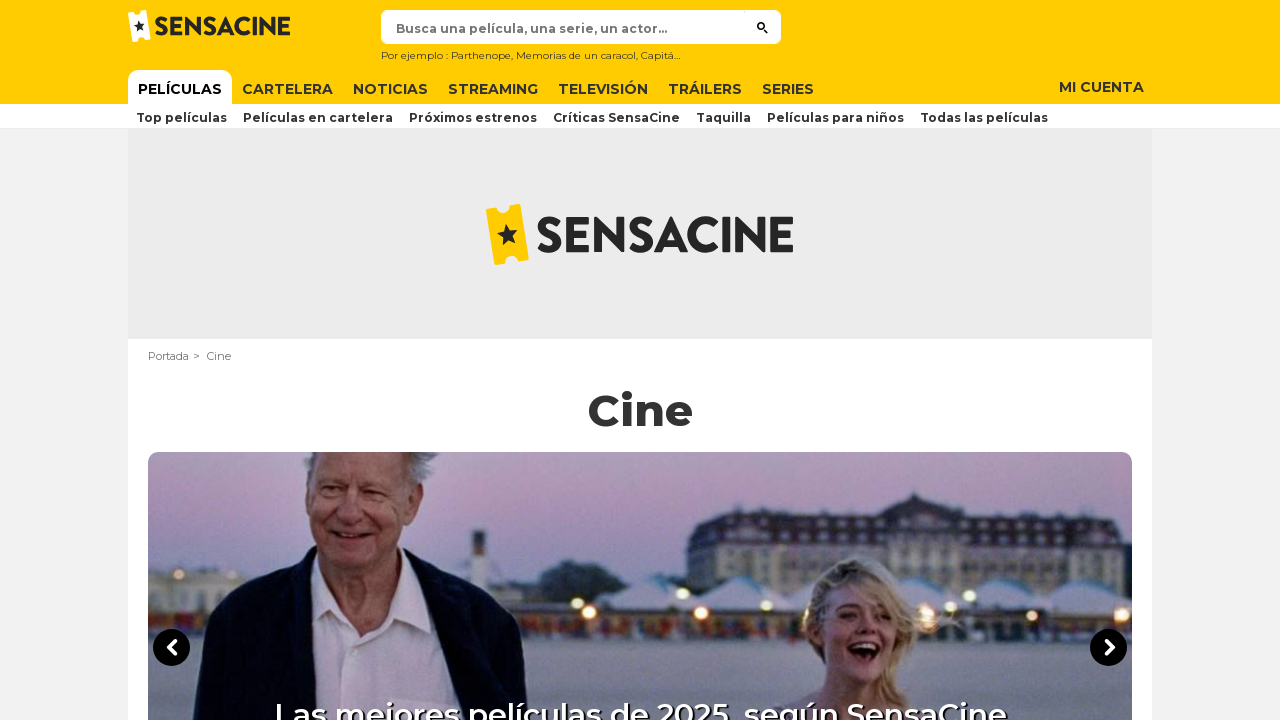

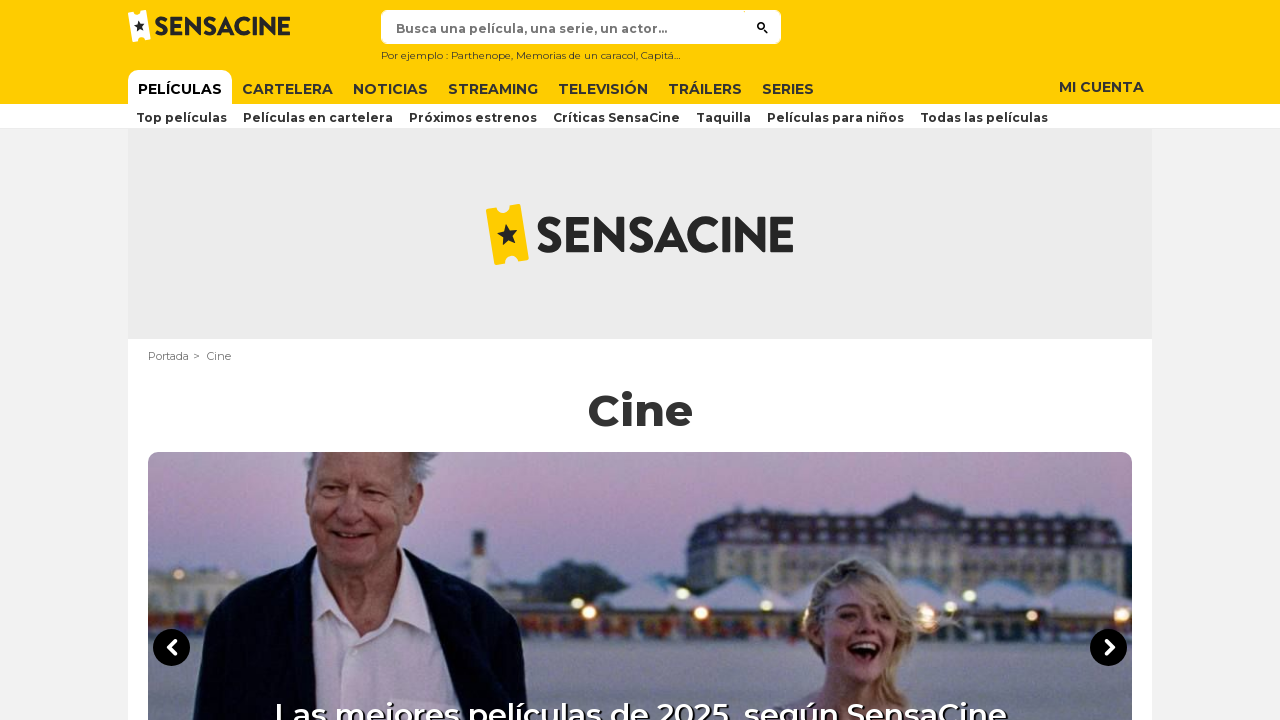